Tests a sample login form by filling username and password fields and clicking the login button to verify the login status message

Starting URL: http://www.uitestingplayground.com/sampleapp

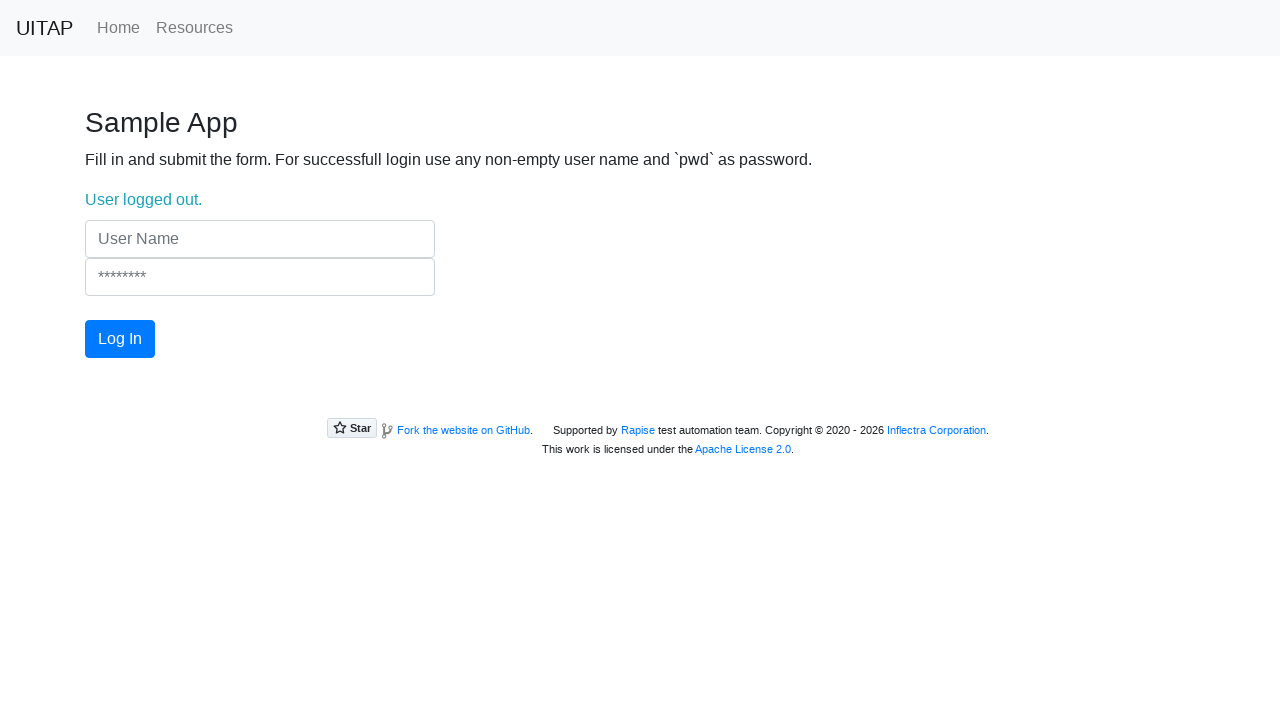

Cleared username field on input[name='UserName']
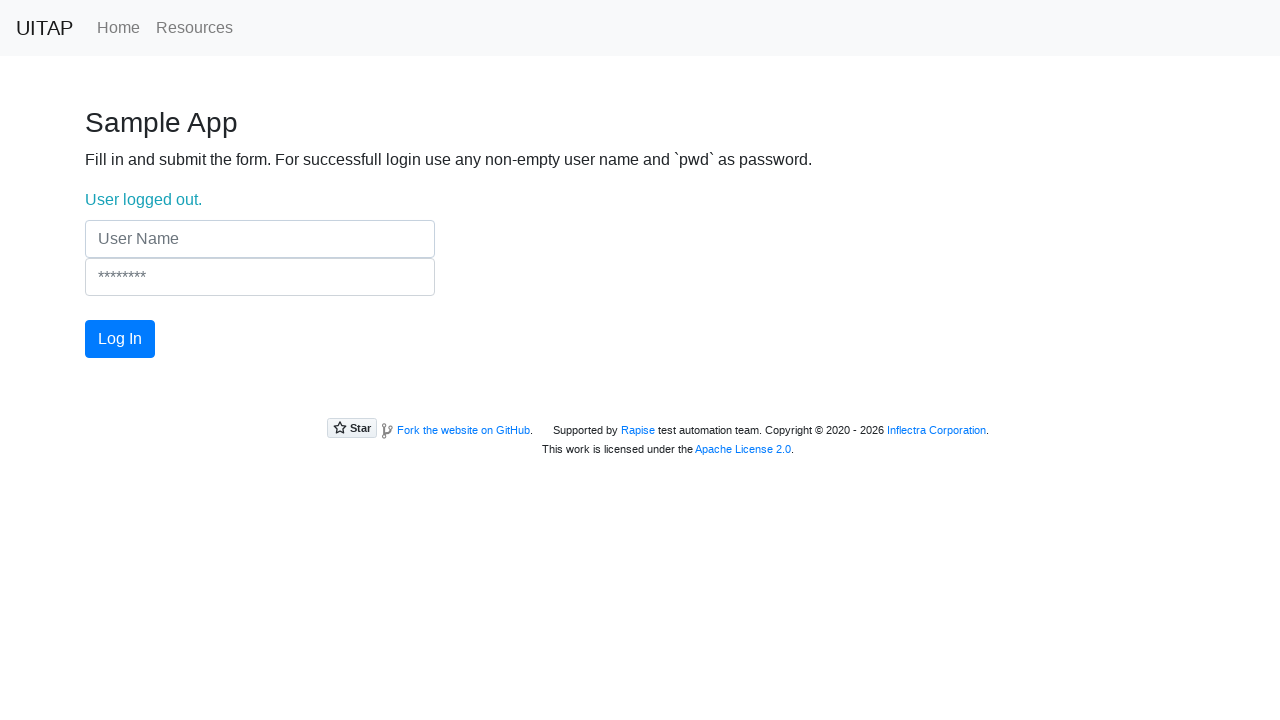

Filled username field with 'test' on input[name='UserName']
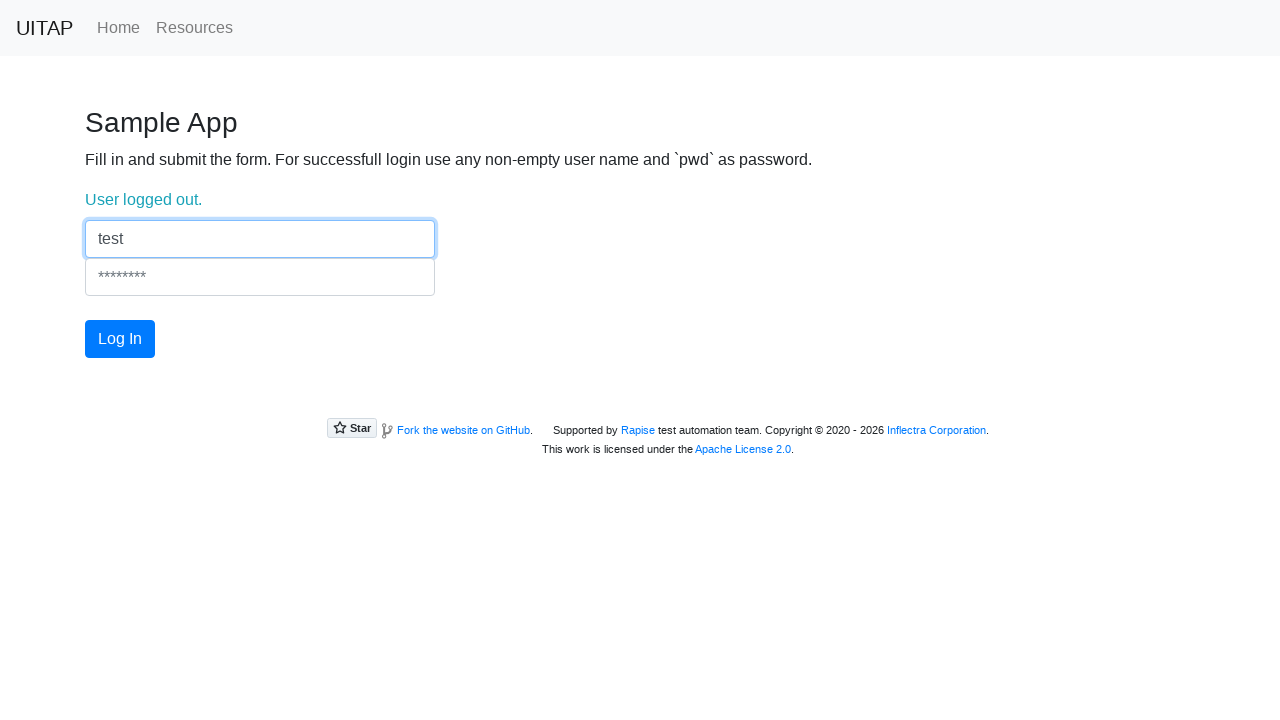

Cleared password field on input[name='Password']
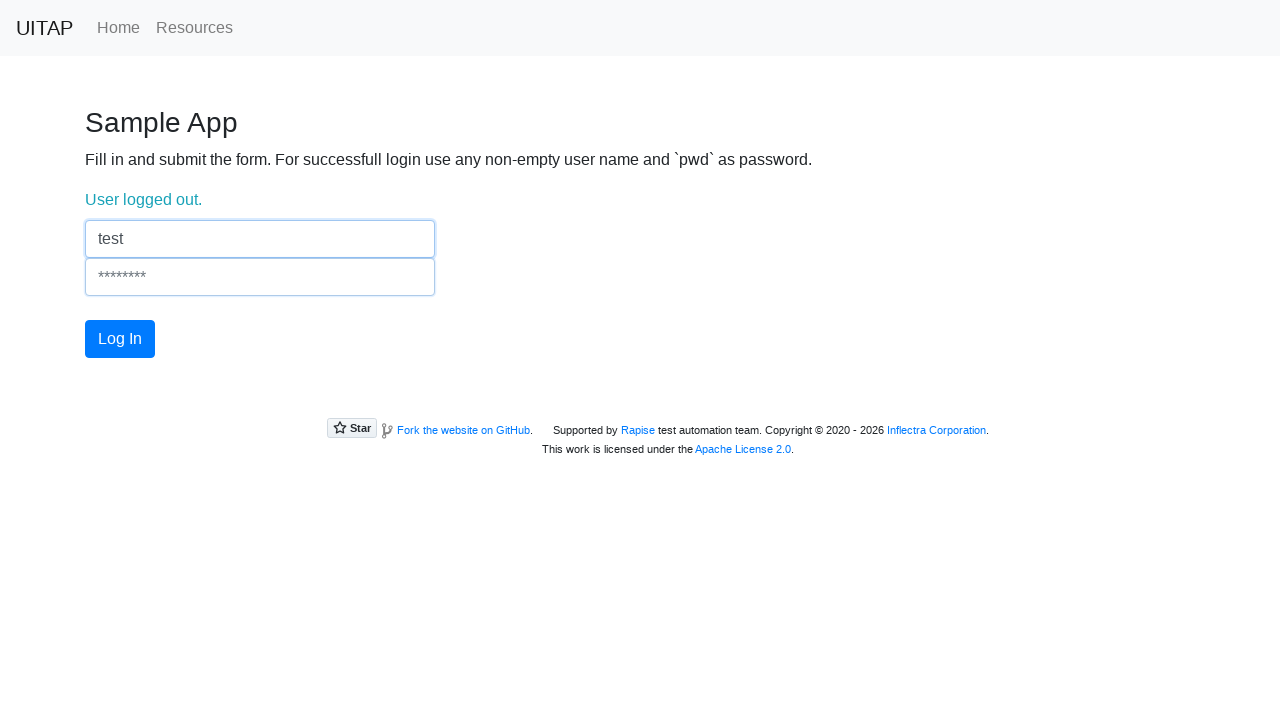

Filled password field with 'pwd' on input[name='Password']
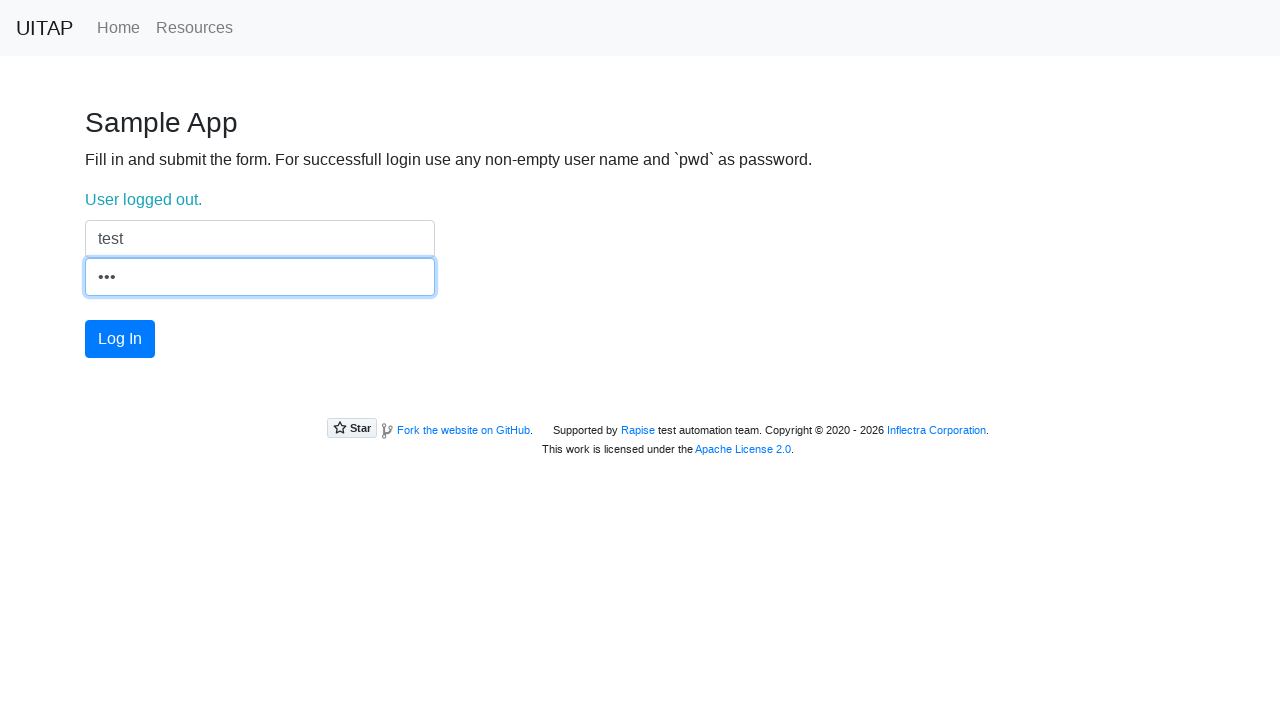

Clicked login button at (120, 339) on #login
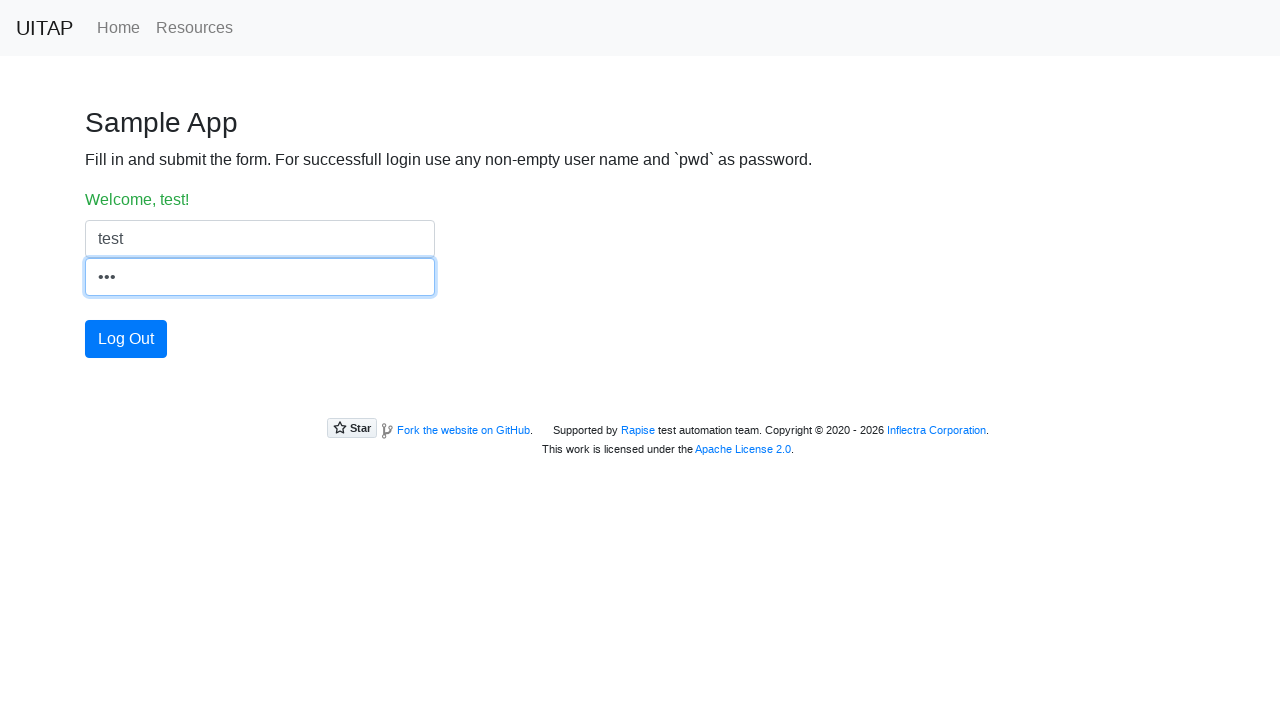

Login status message appeared
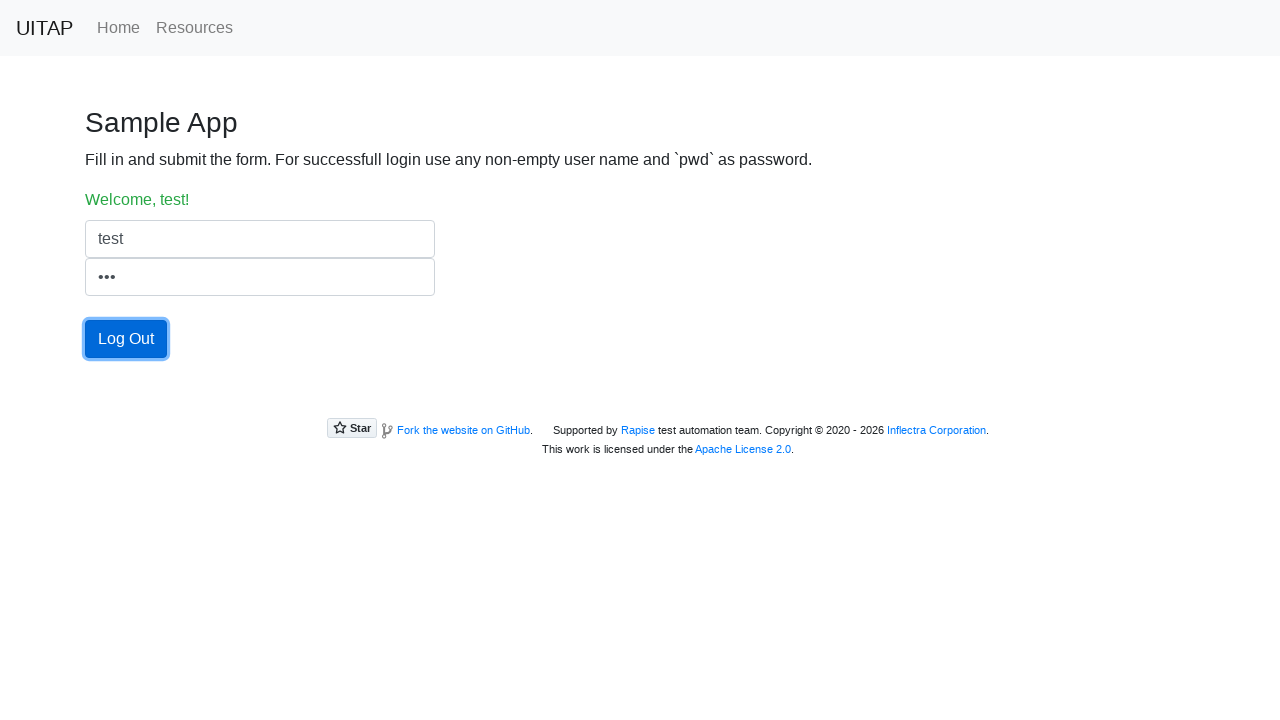

Verified login status contains username 'test'
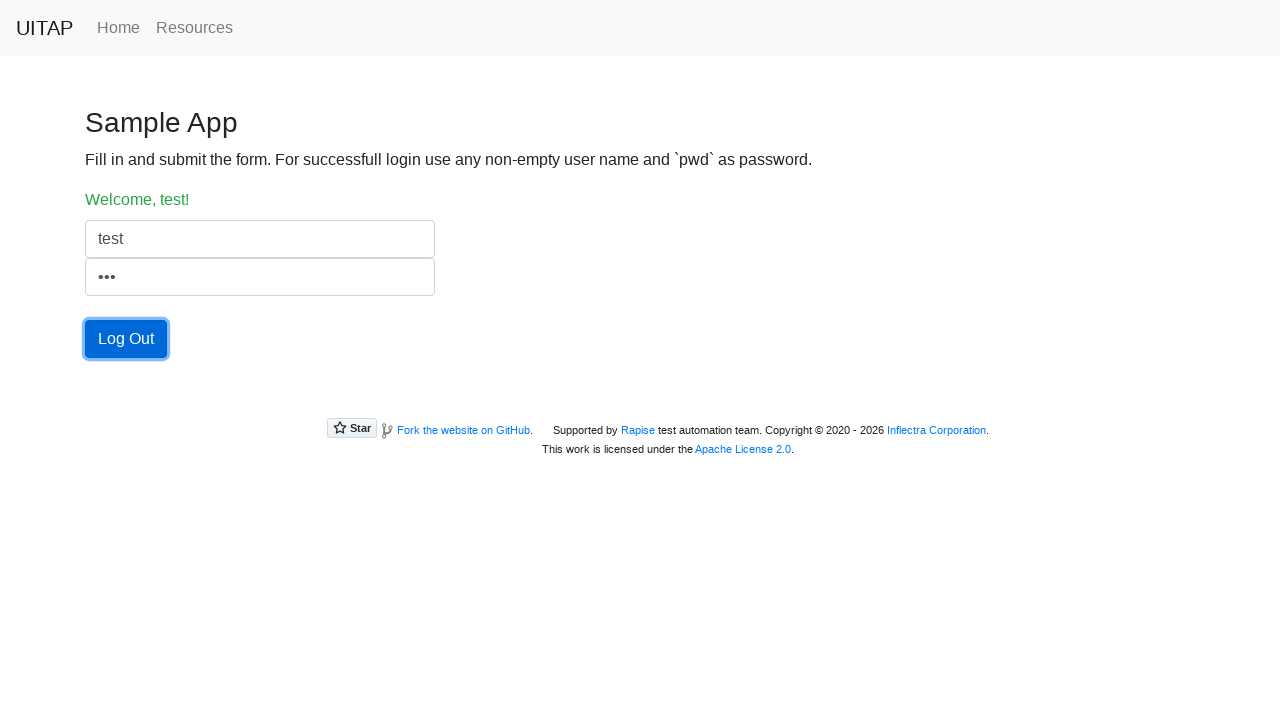

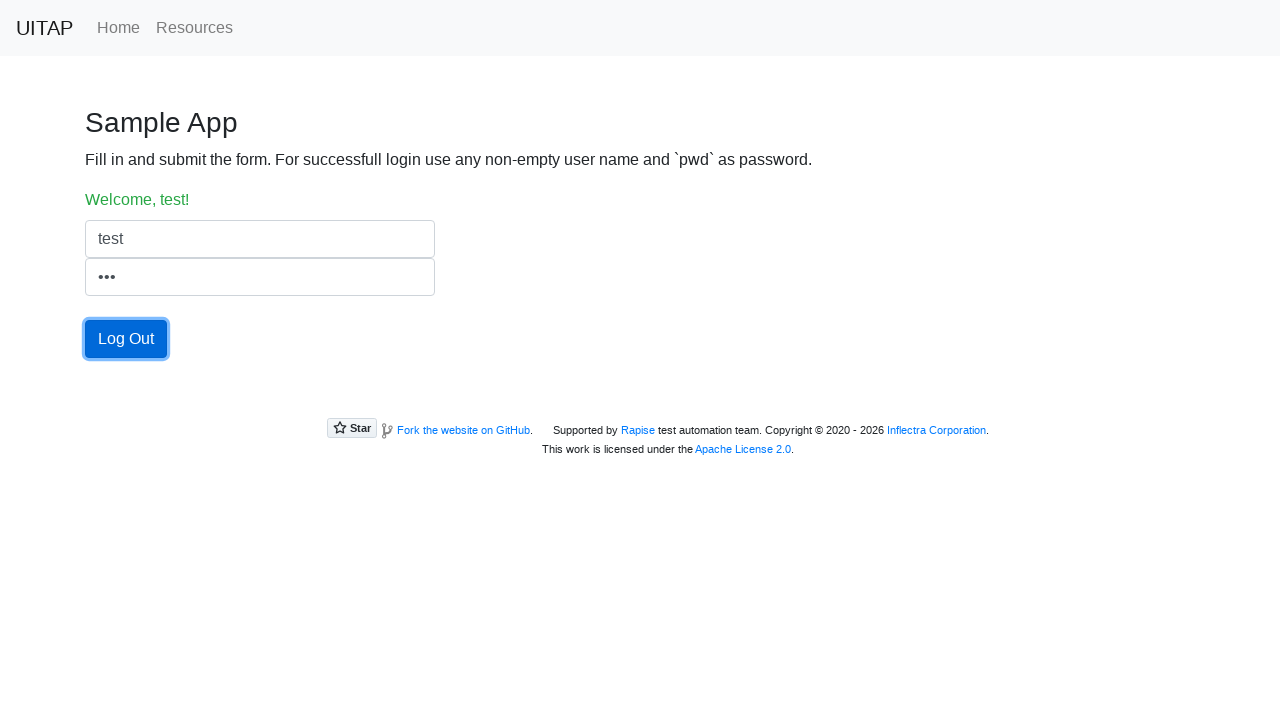